Tests responsive design by navigating to a website and verifying it loads correctly at various viewport dimensions (desktop and mobile sizes)

Starting URL: https://www.getcalley.com/

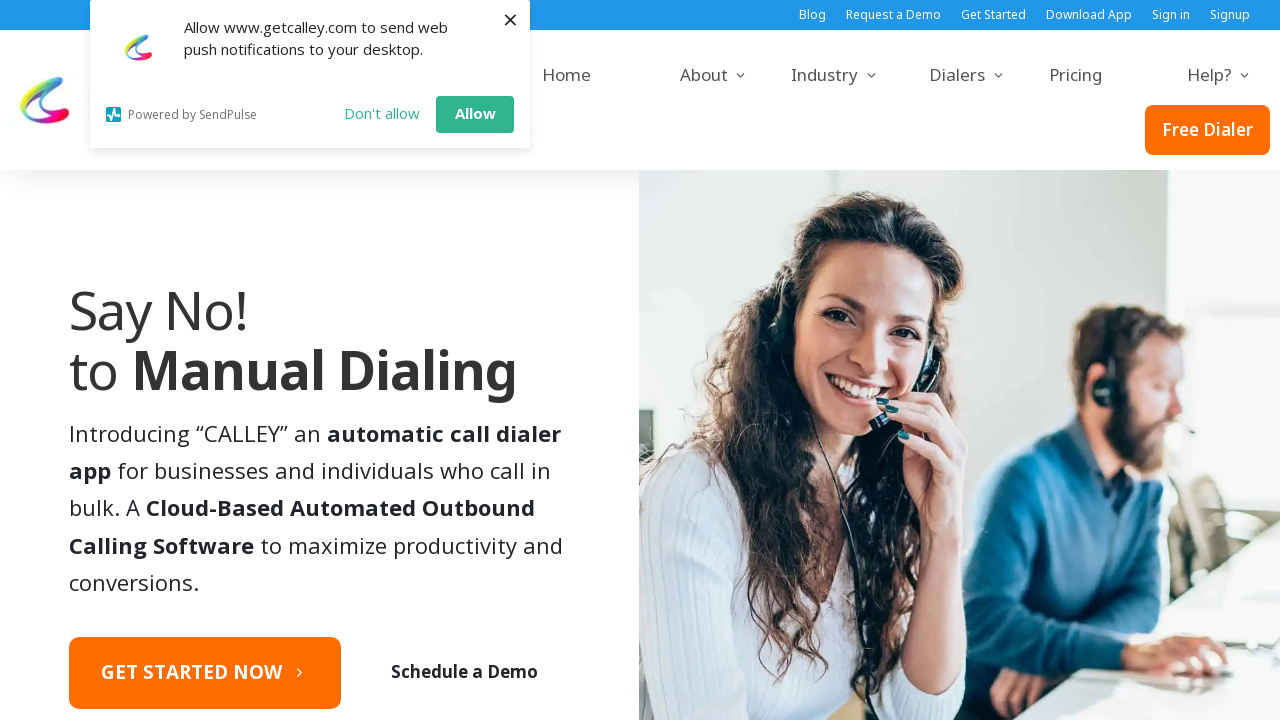

Set viewport to 1920x1080
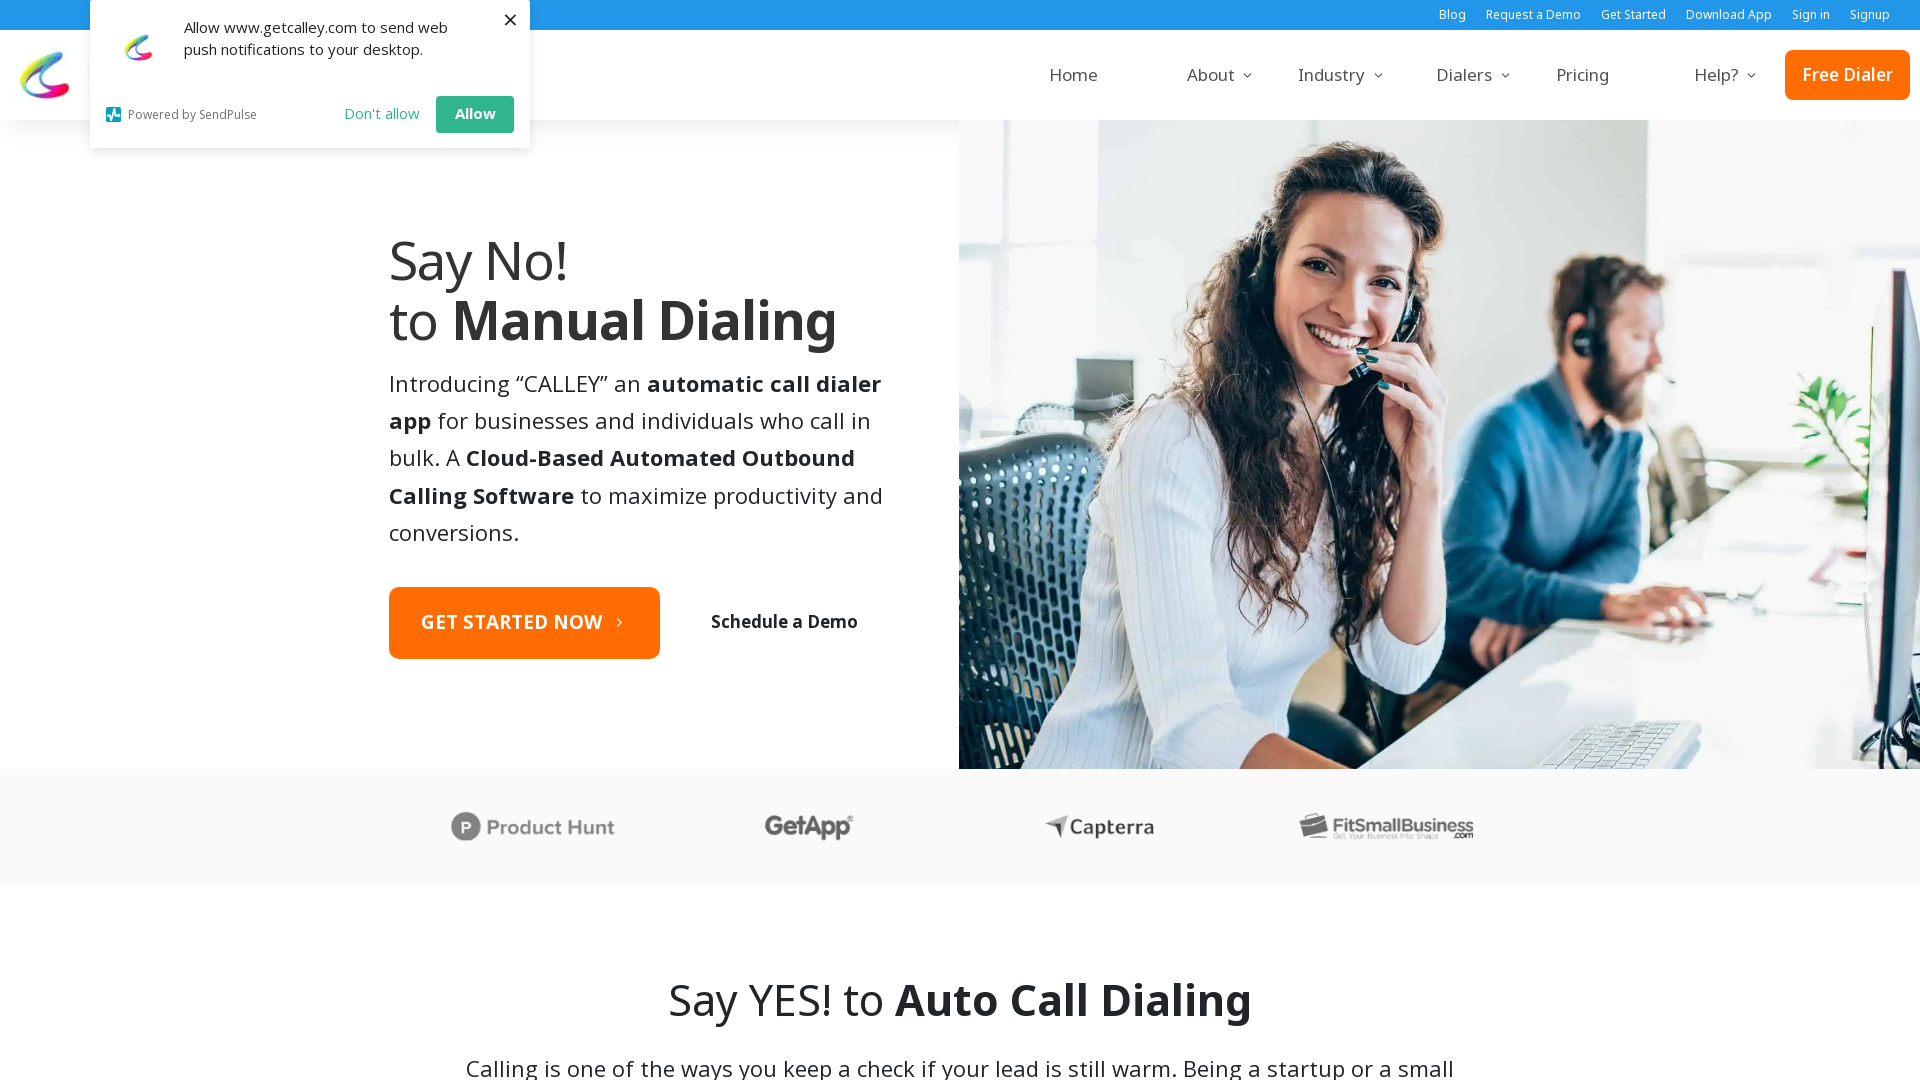

Page loaded and stabilized at 1920x1080 viewport
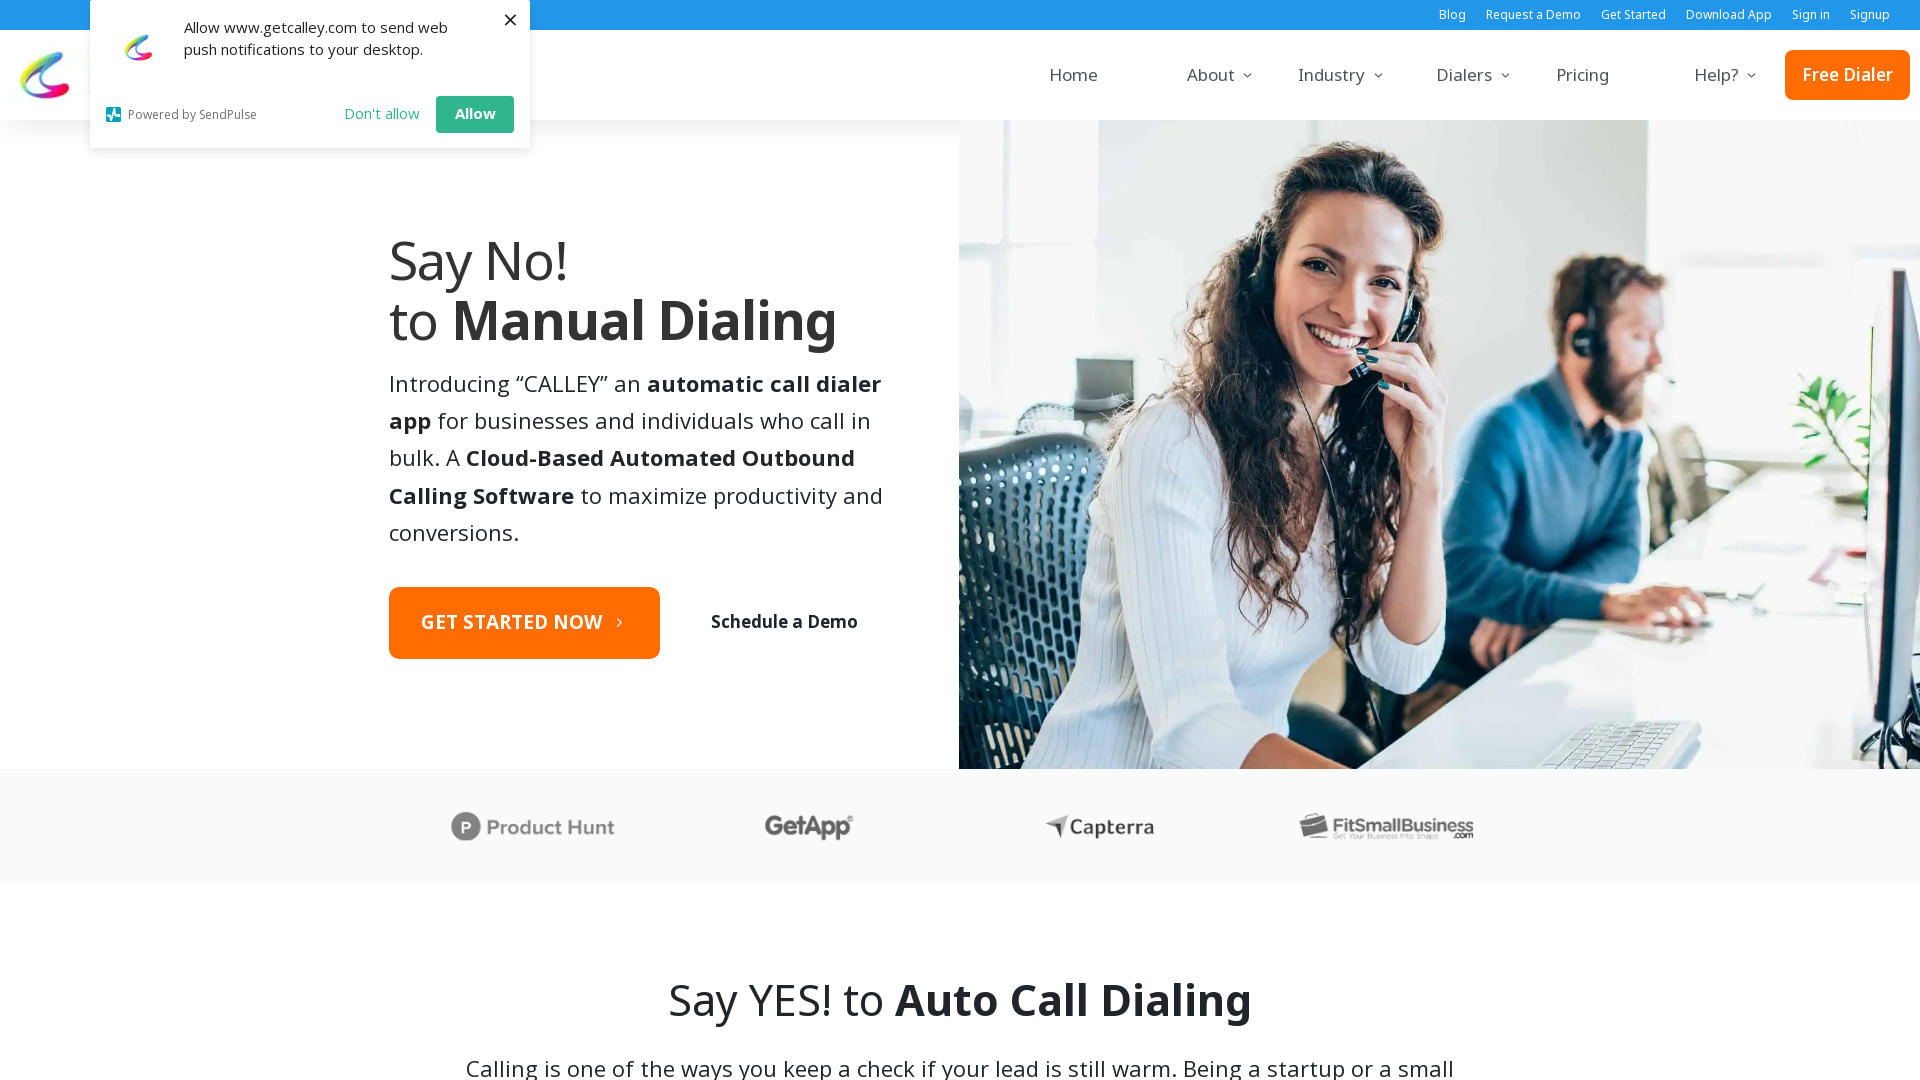

Set viewport to 1366x768
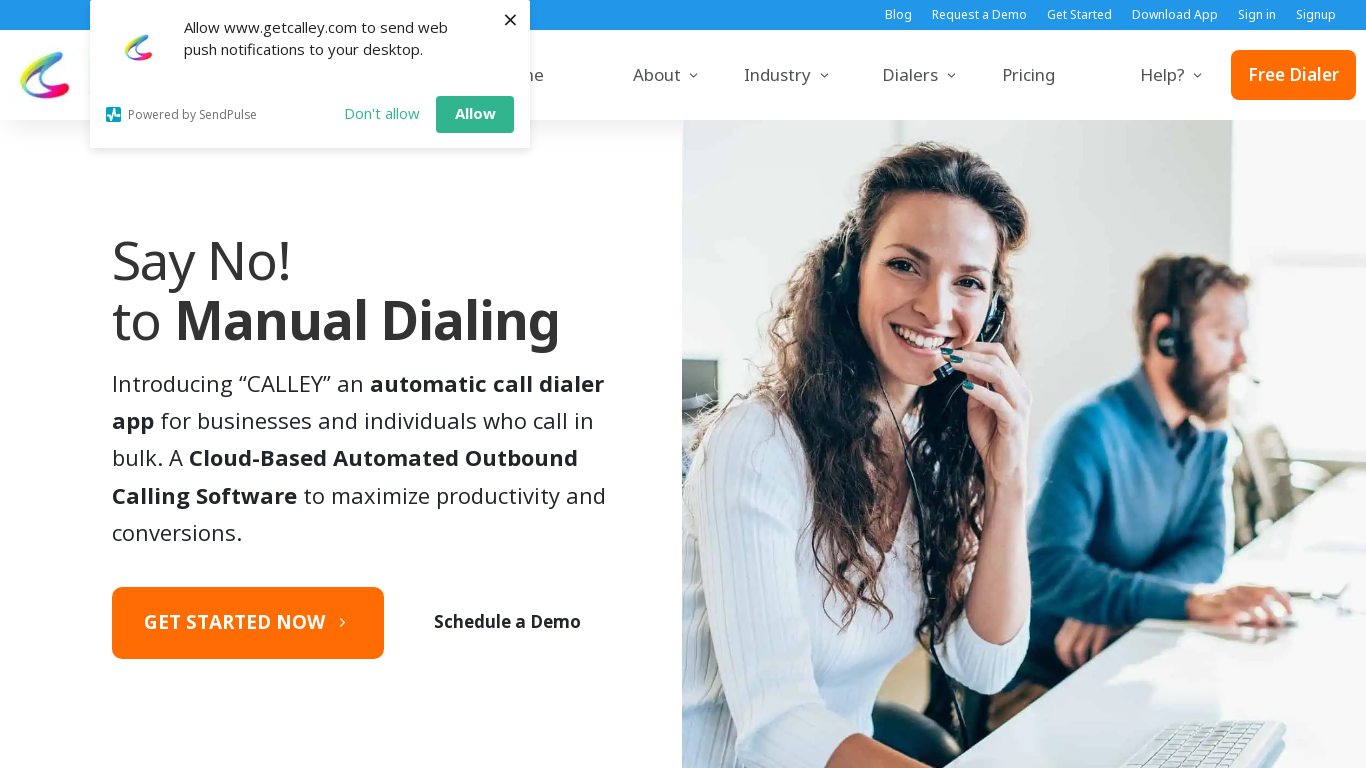

Page loaded and stabilized at 1366x768 viewport
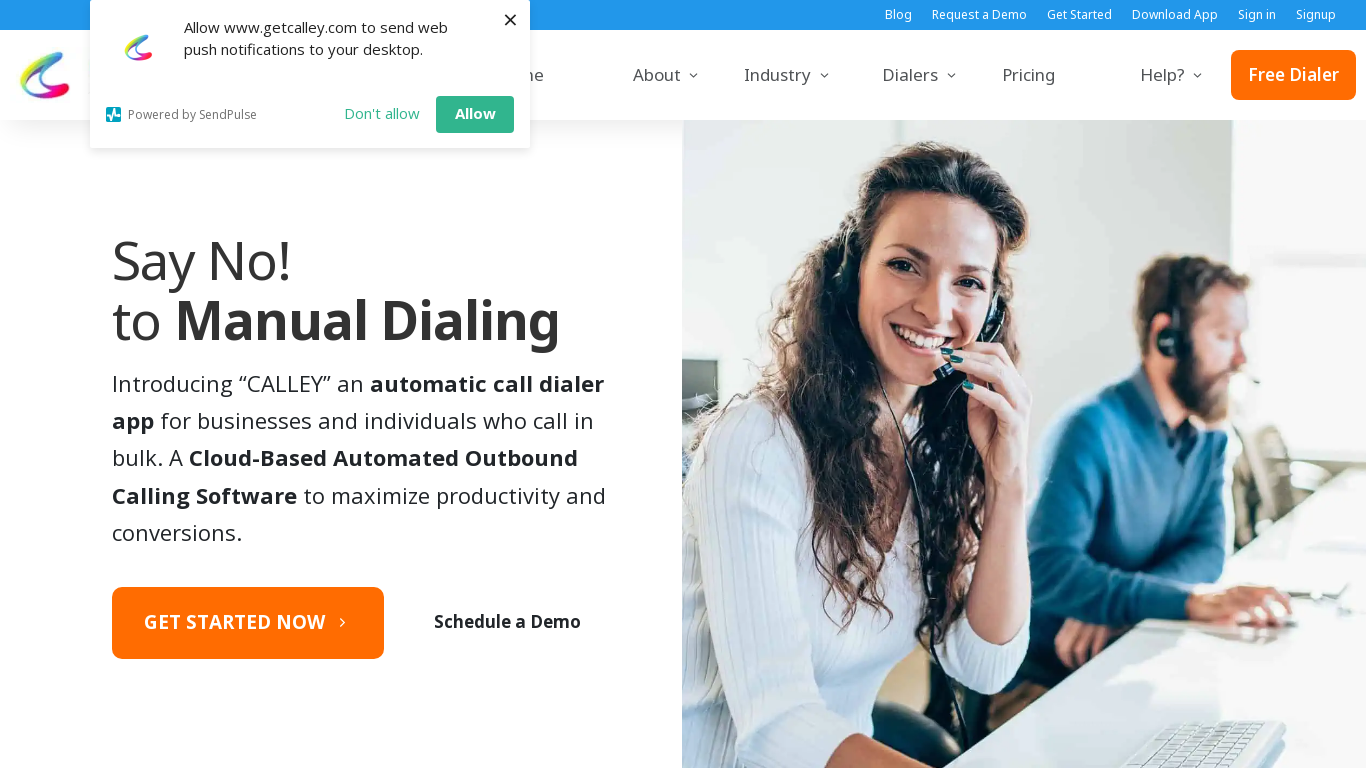

Set viewport to 1536x864
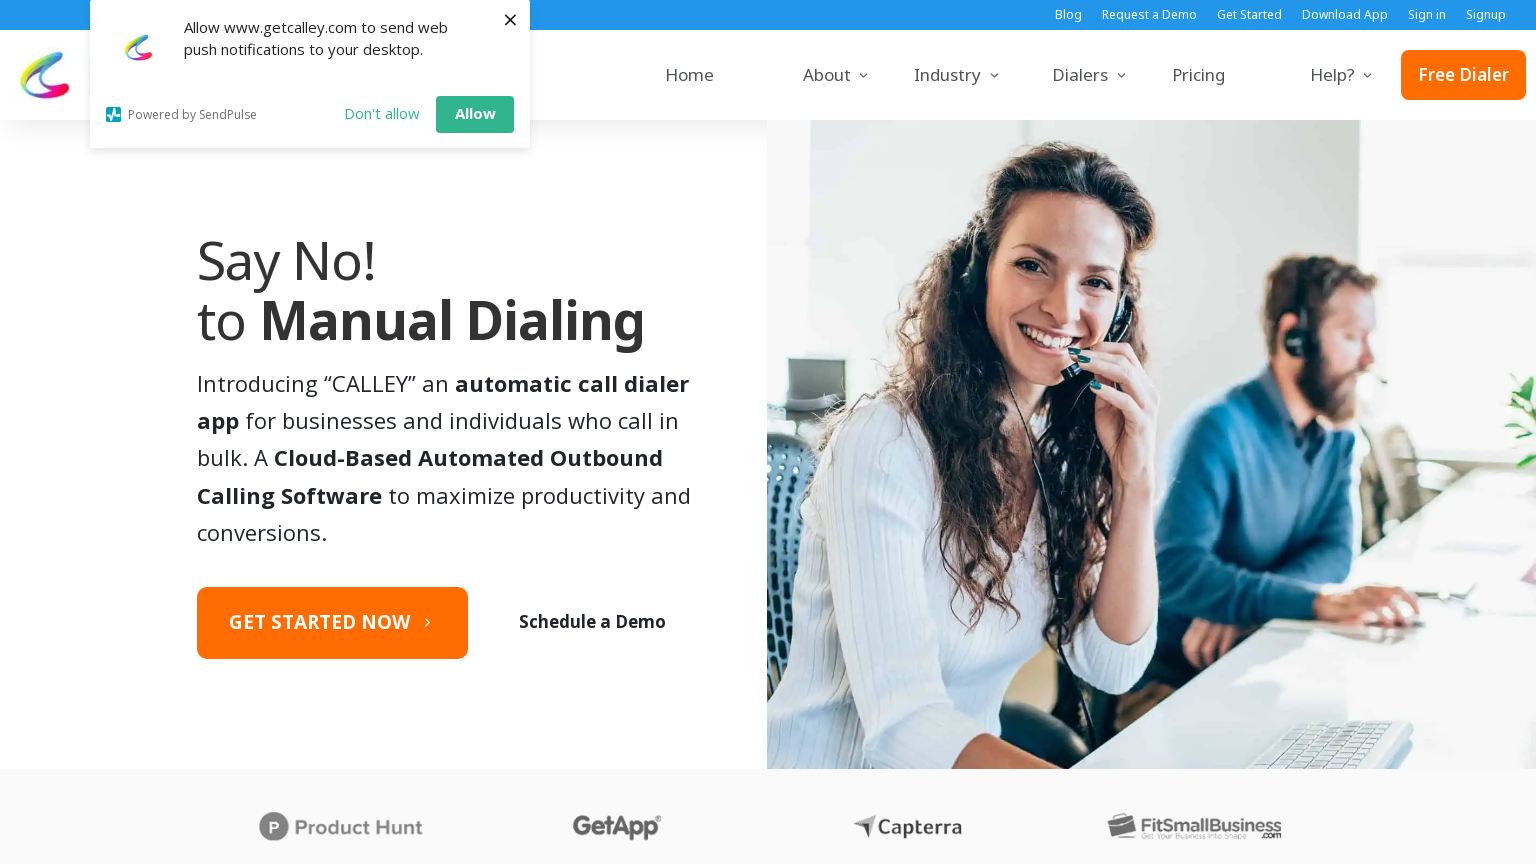

Page loaded and stabilized at 1536x864 viewport
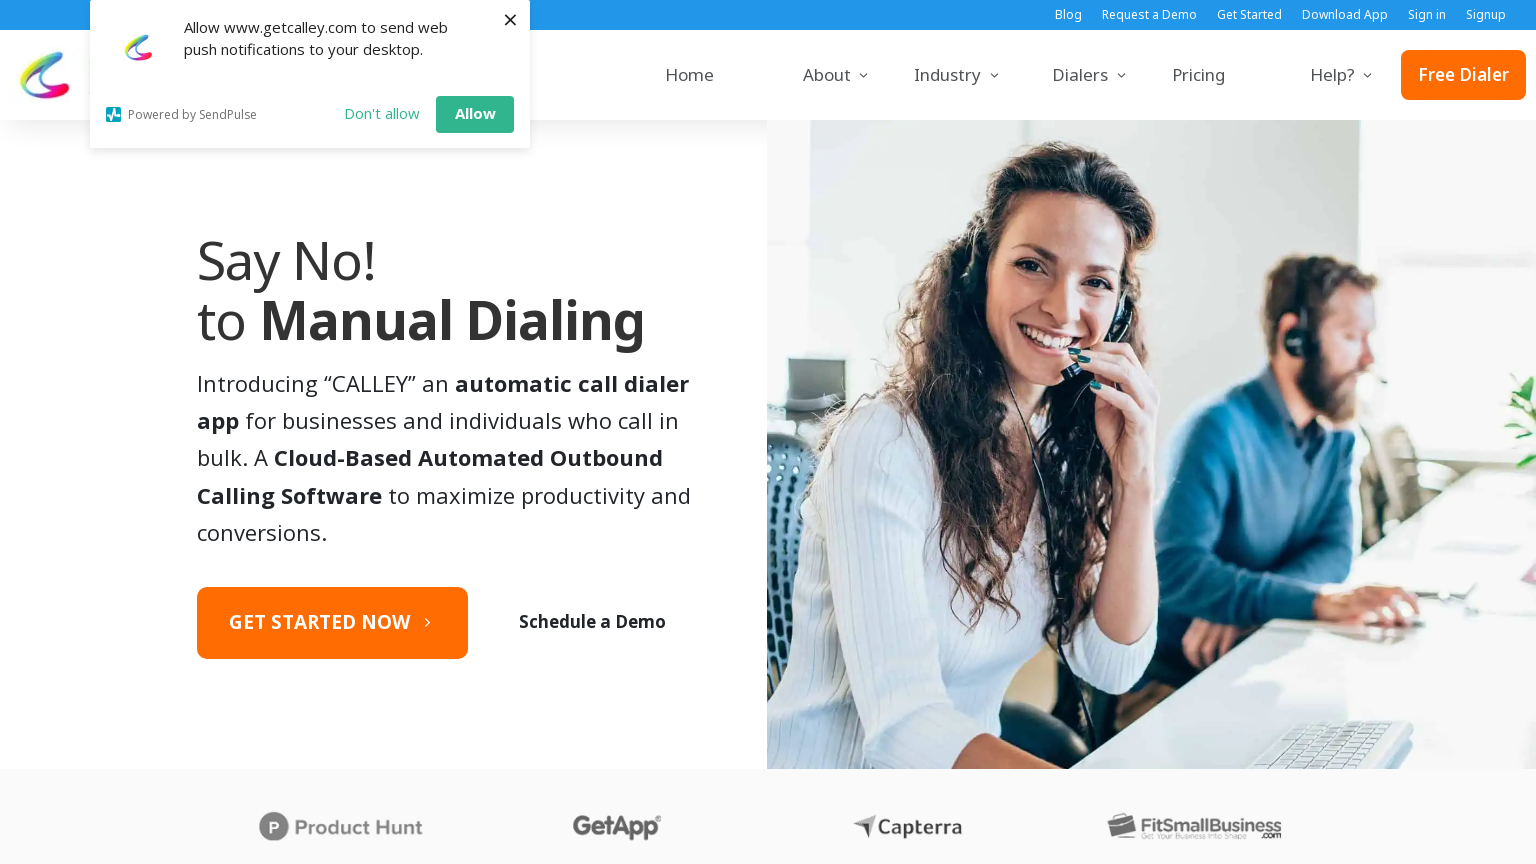

Set viewport to 360x640
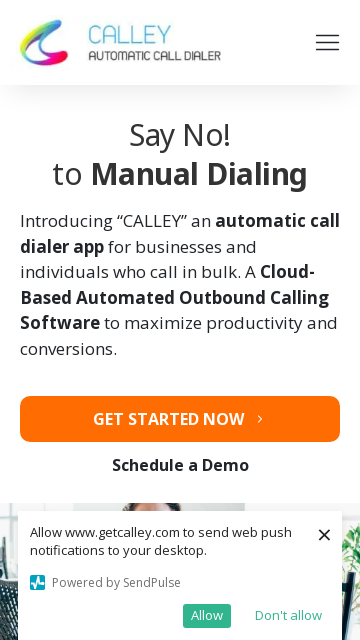

Page loaded and stabilized at 360x640 viewport
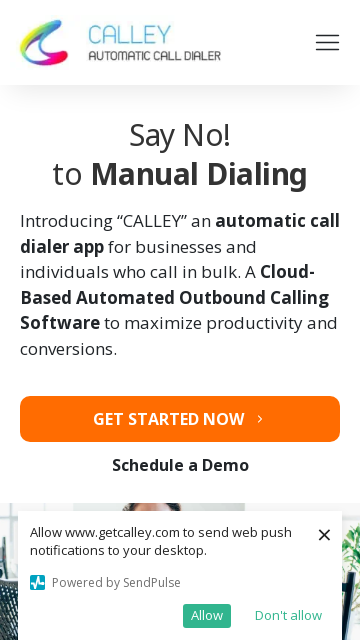

Set viewport to 414x896
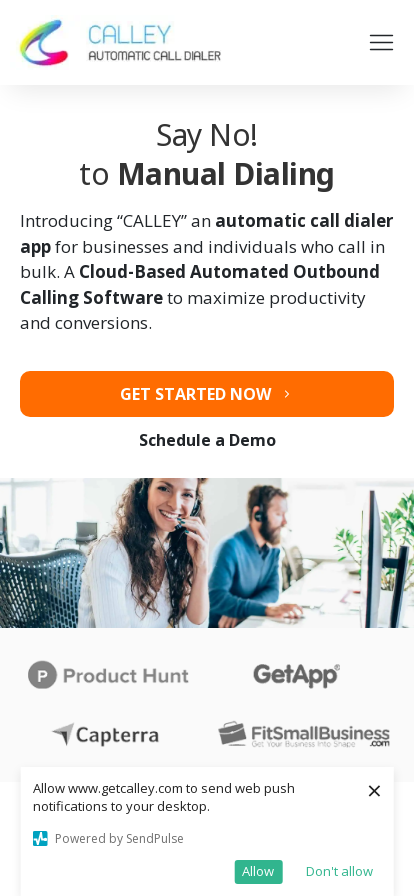

Page loaded and stabilized at 414x896 viewport
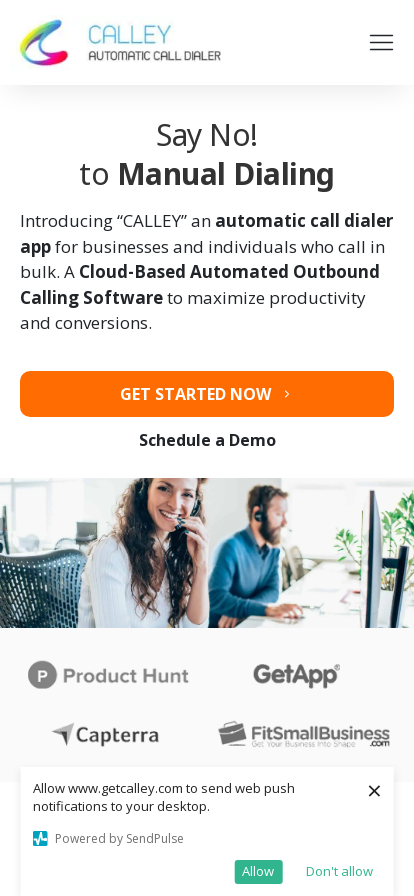

Set viewport to 375x667
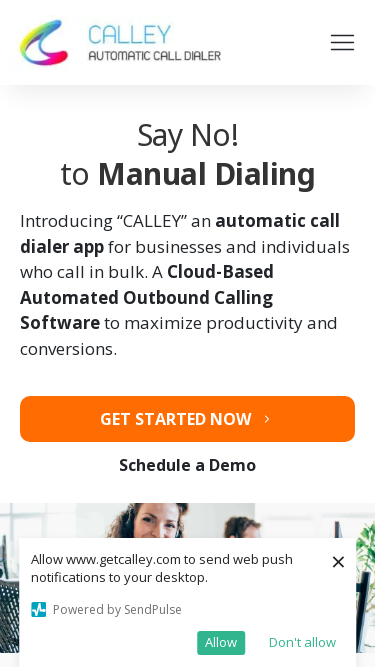

Page loaded and stabilized at 375x667 viewport
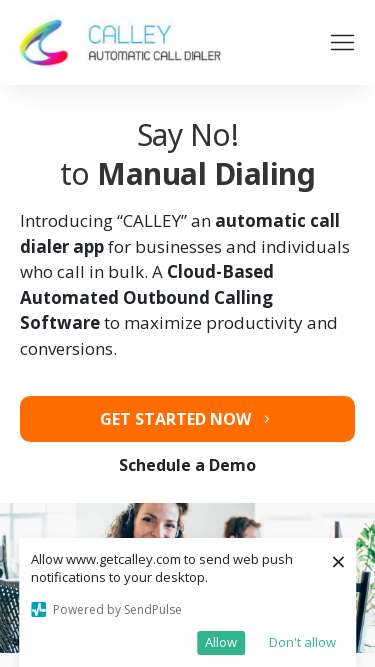

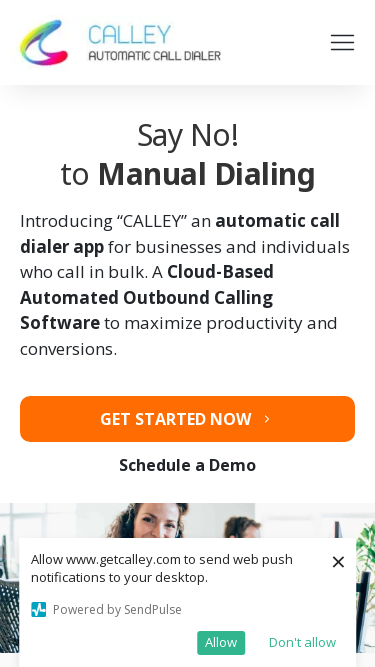